Tests the search functionality on a product offers page by searching for "Rice" and verifying that filtered results contain the search term

Starting URL: https://rahulshettyacademy.com/seleniumPractise/#/offers

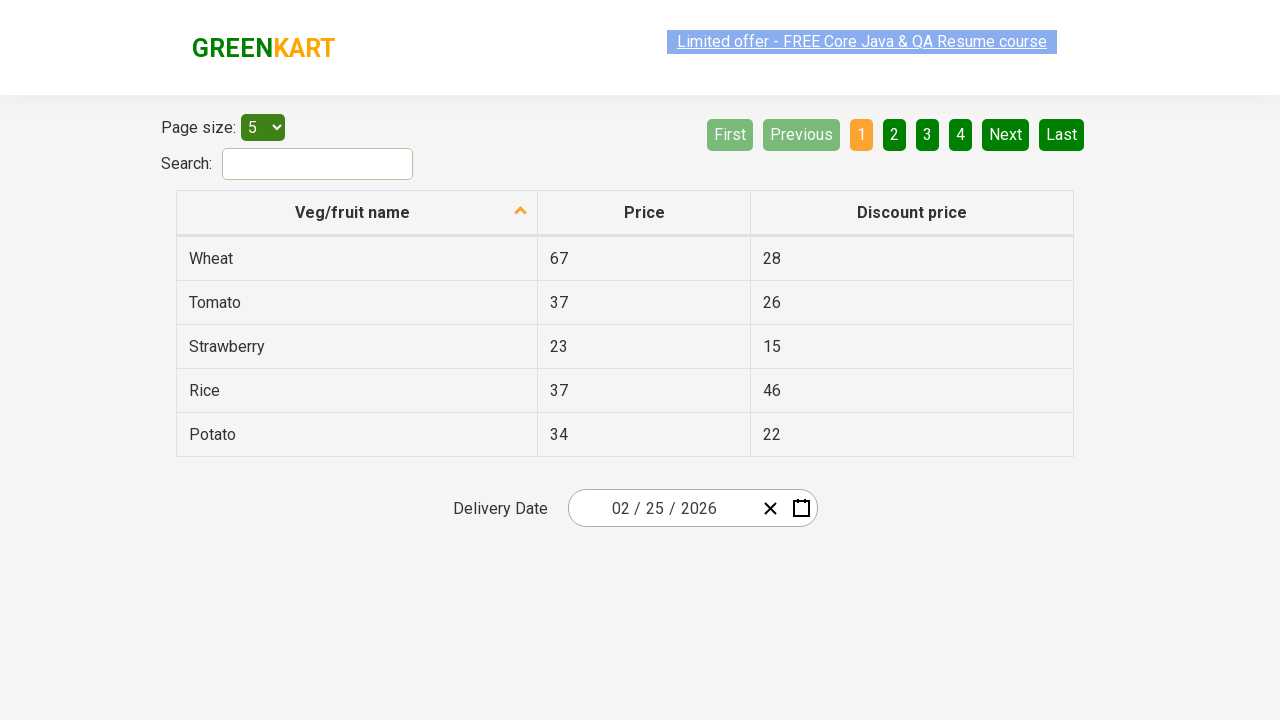

Filled search box with 'Rice' on //input[@type='search']
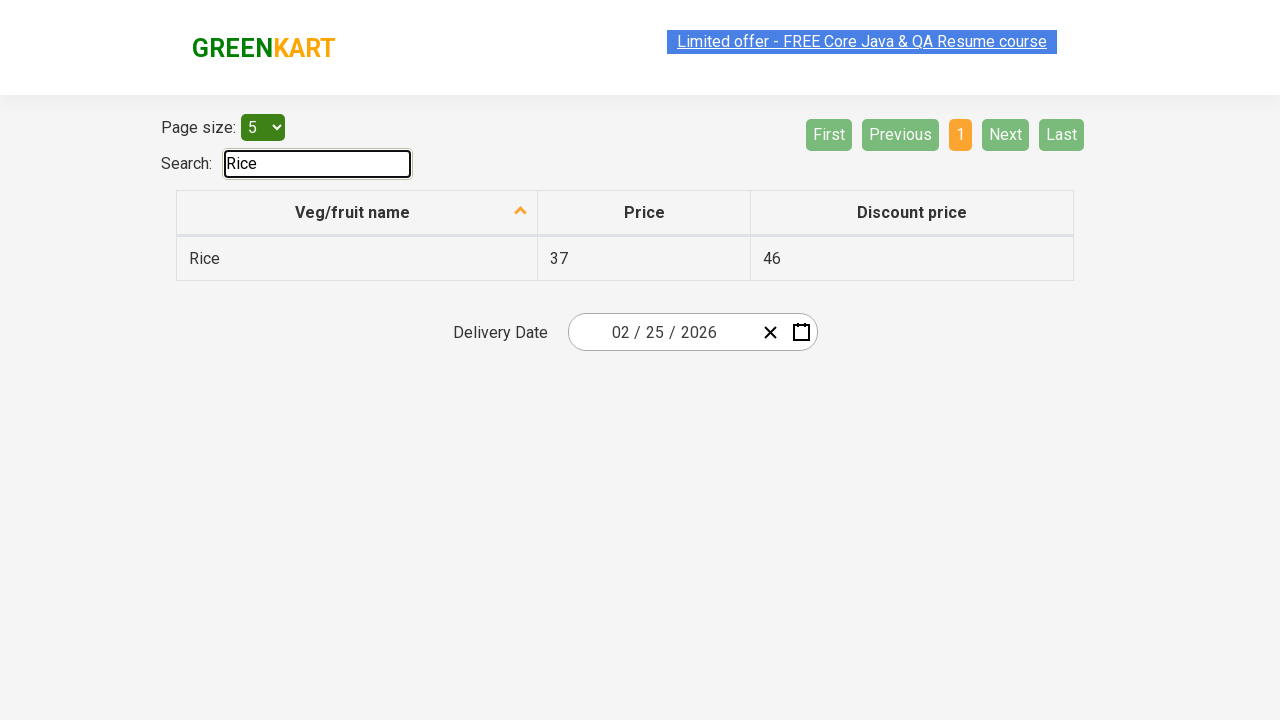

Waited 1000ms for filtering to apply
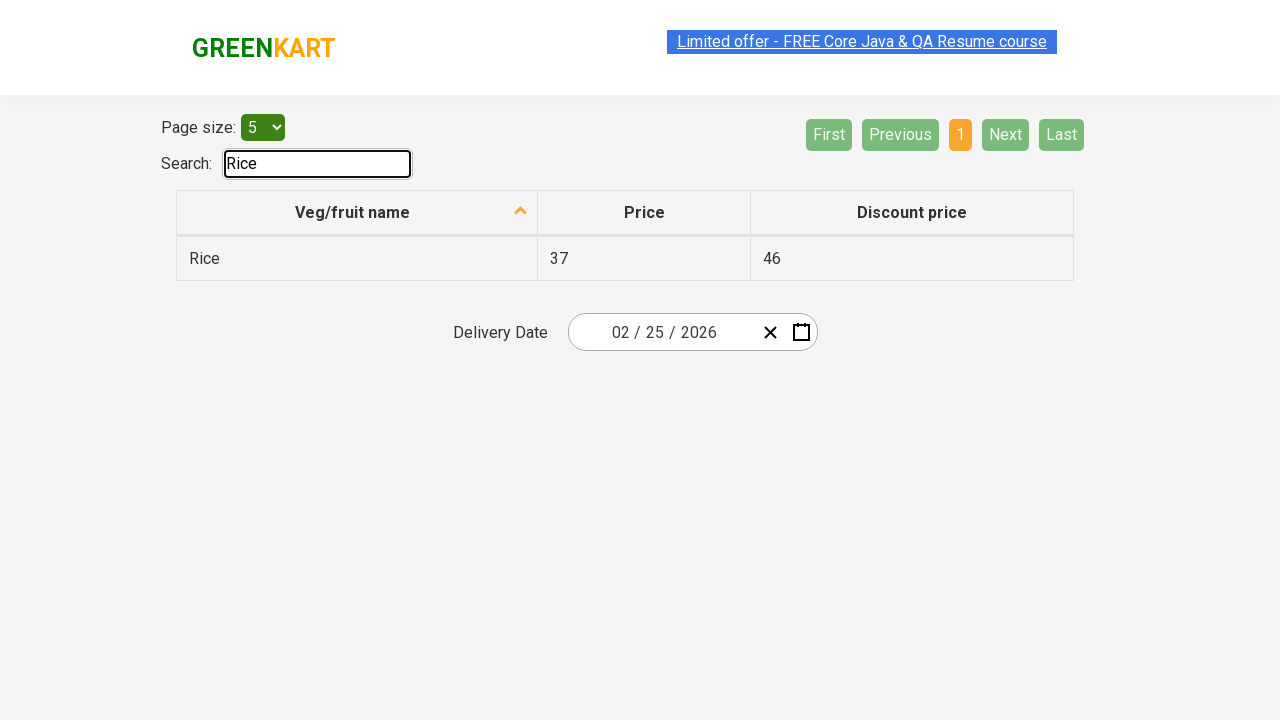

Located first result in table
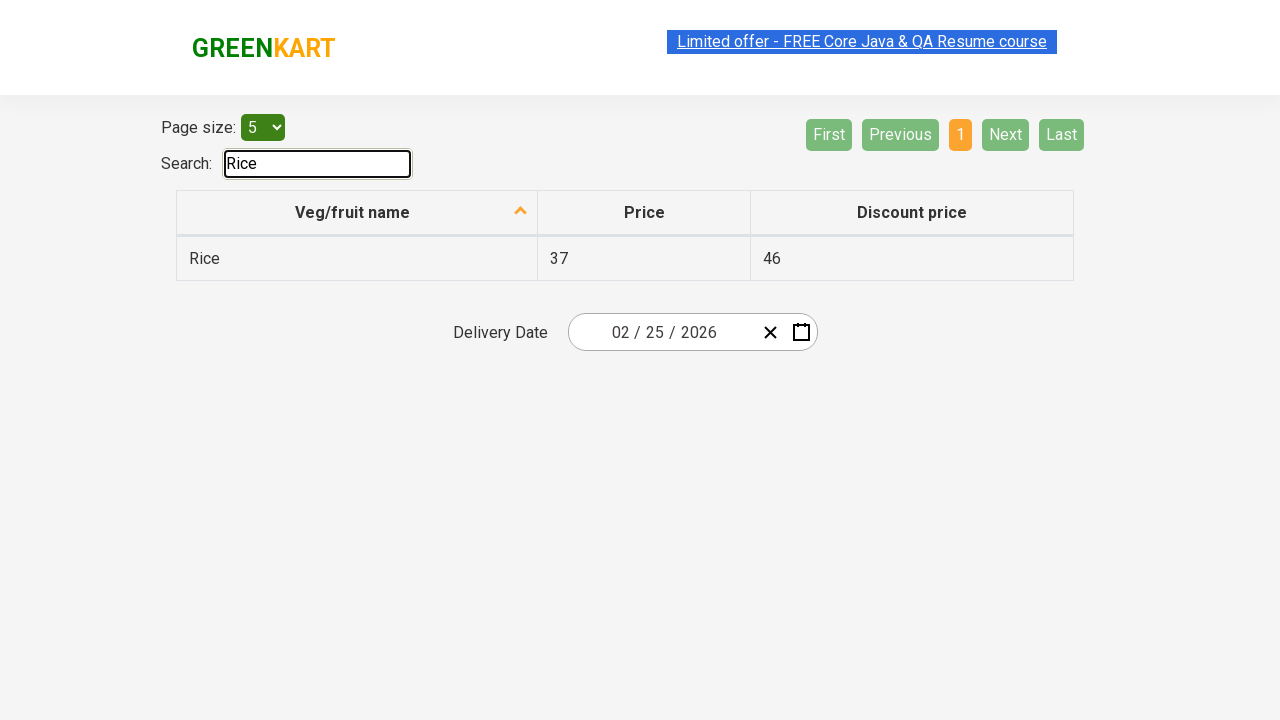

Verified first result contains 'Rice'
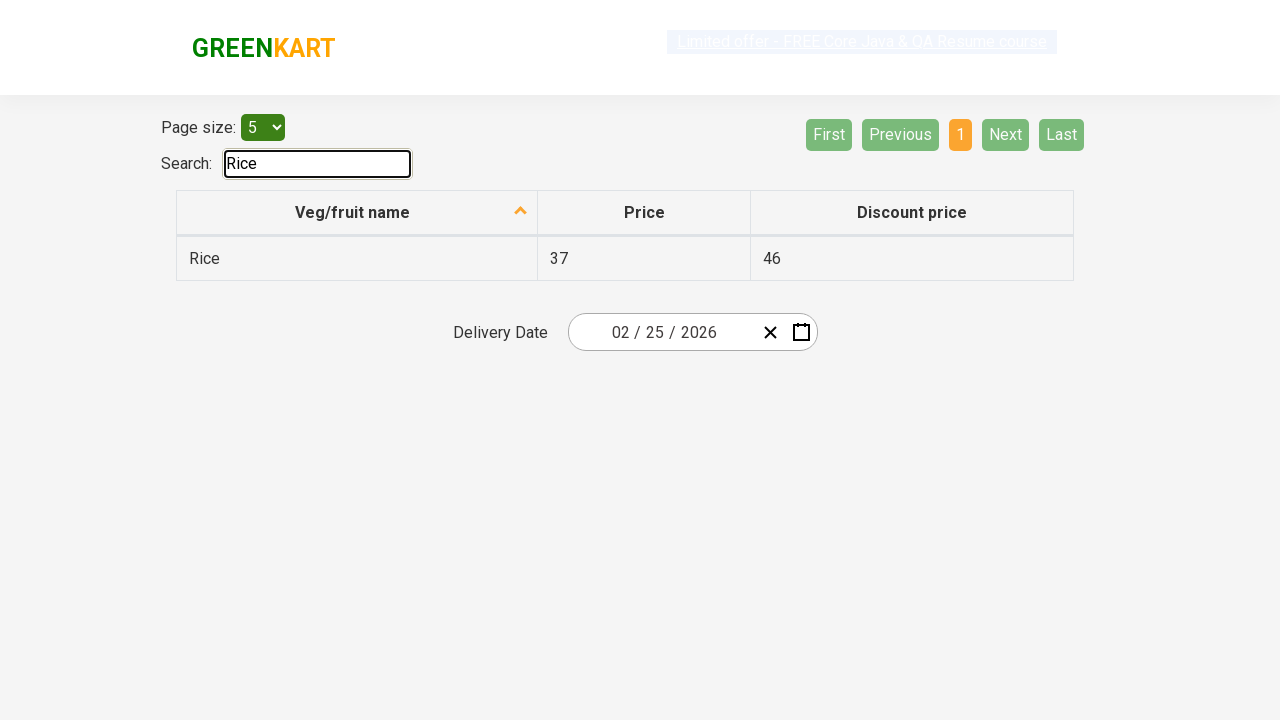

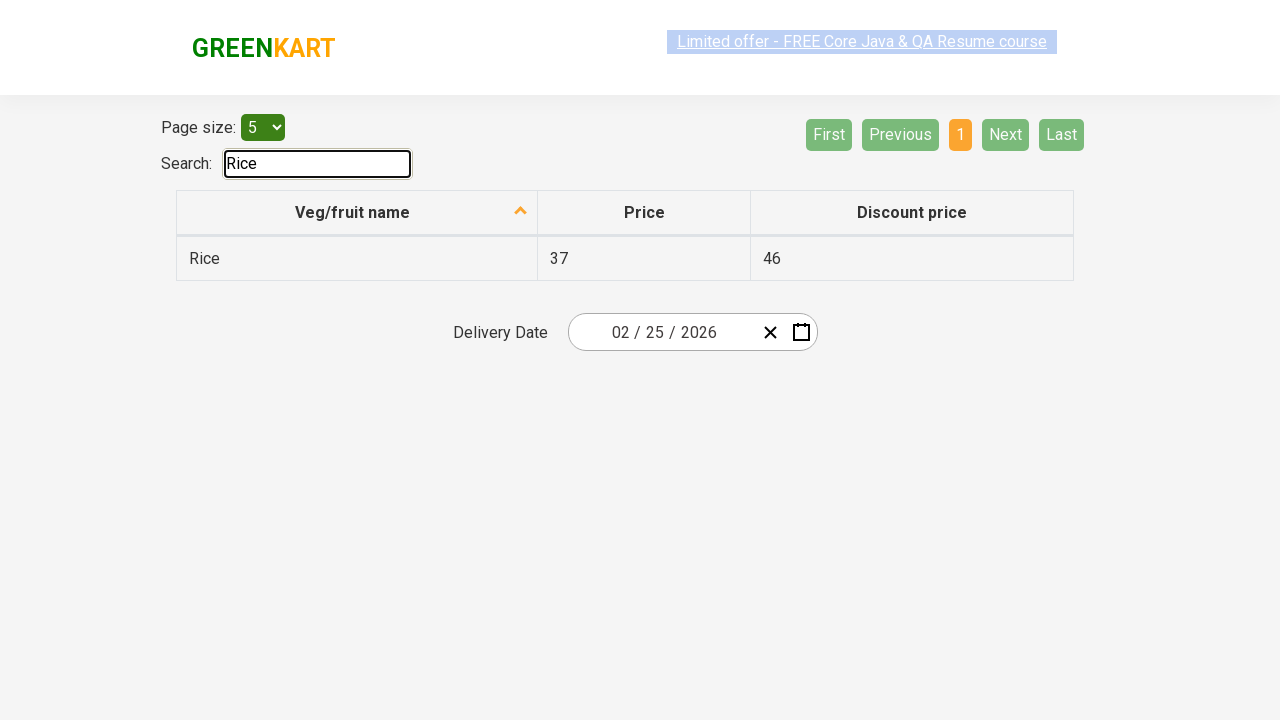